Tests a practice form submission by filling out personal details including name, email, gender, phone number, date of birth, subjects, hobbies, address, state and city, then submits the form.

Starting URL: https://demoqa.com/automation-practice-form

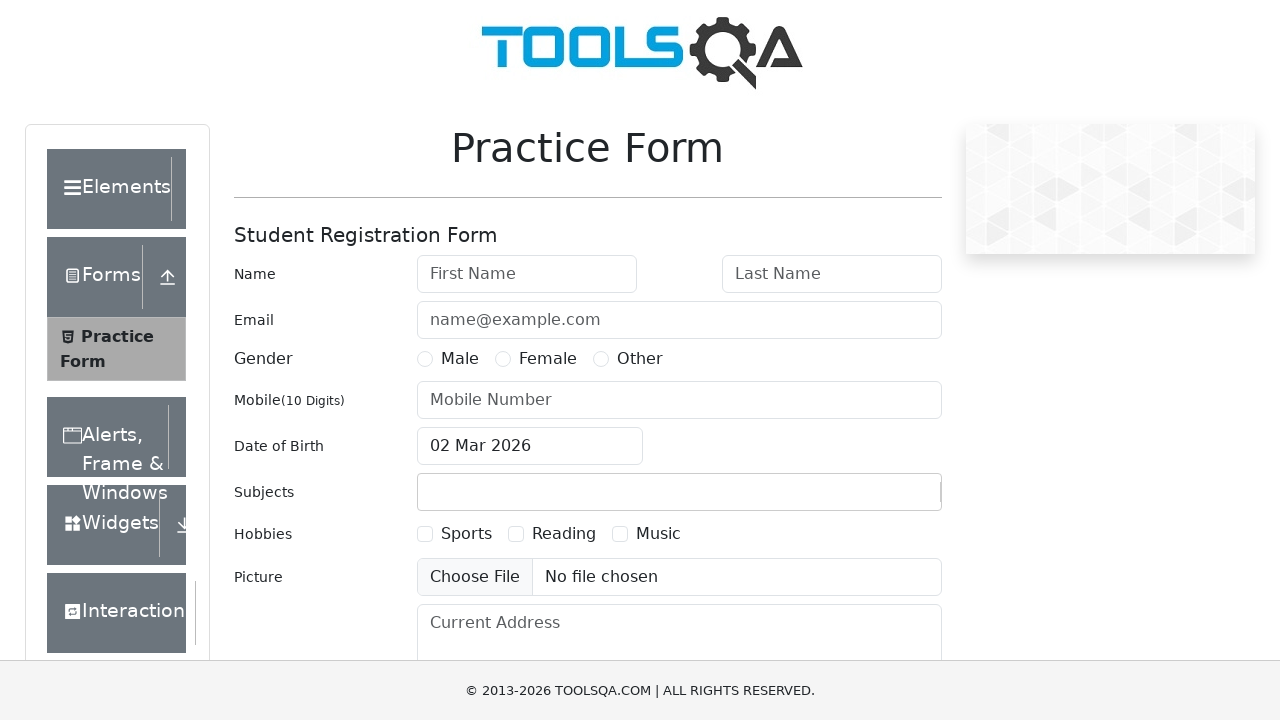

Filled first name field with 'Marcus' on #firstName
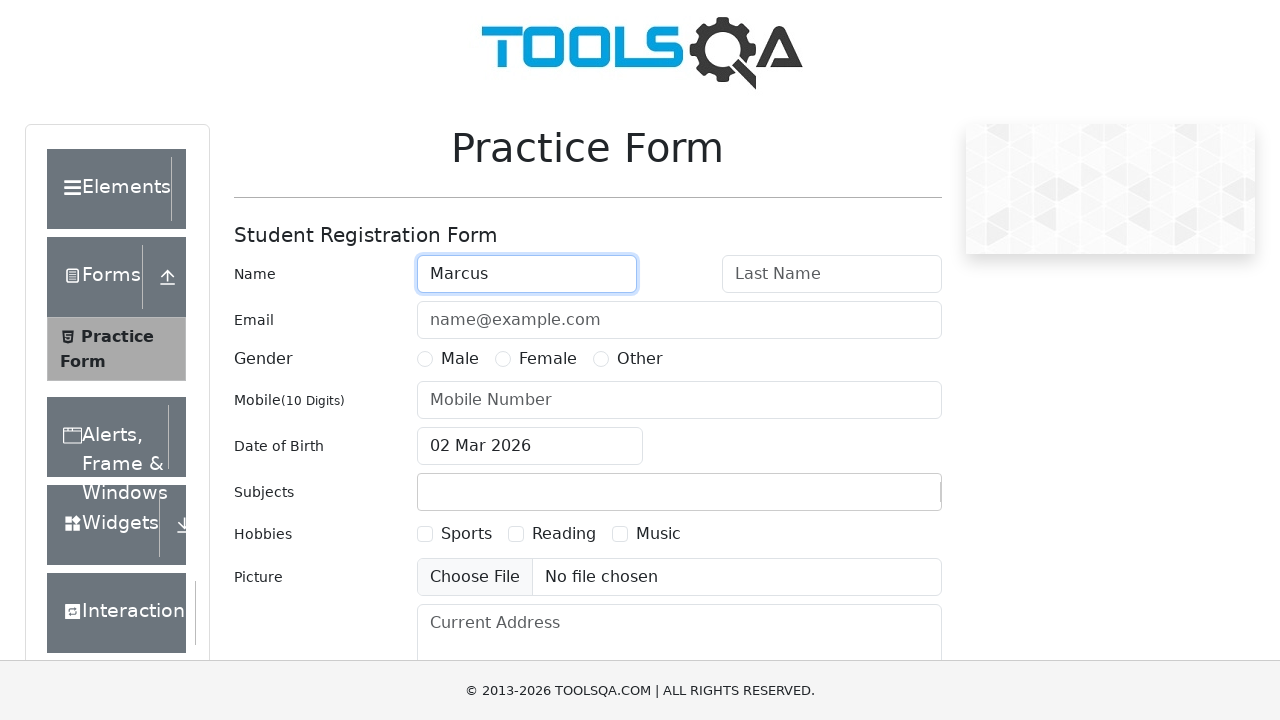

Filled last name field with 'Johnson' on #lastName
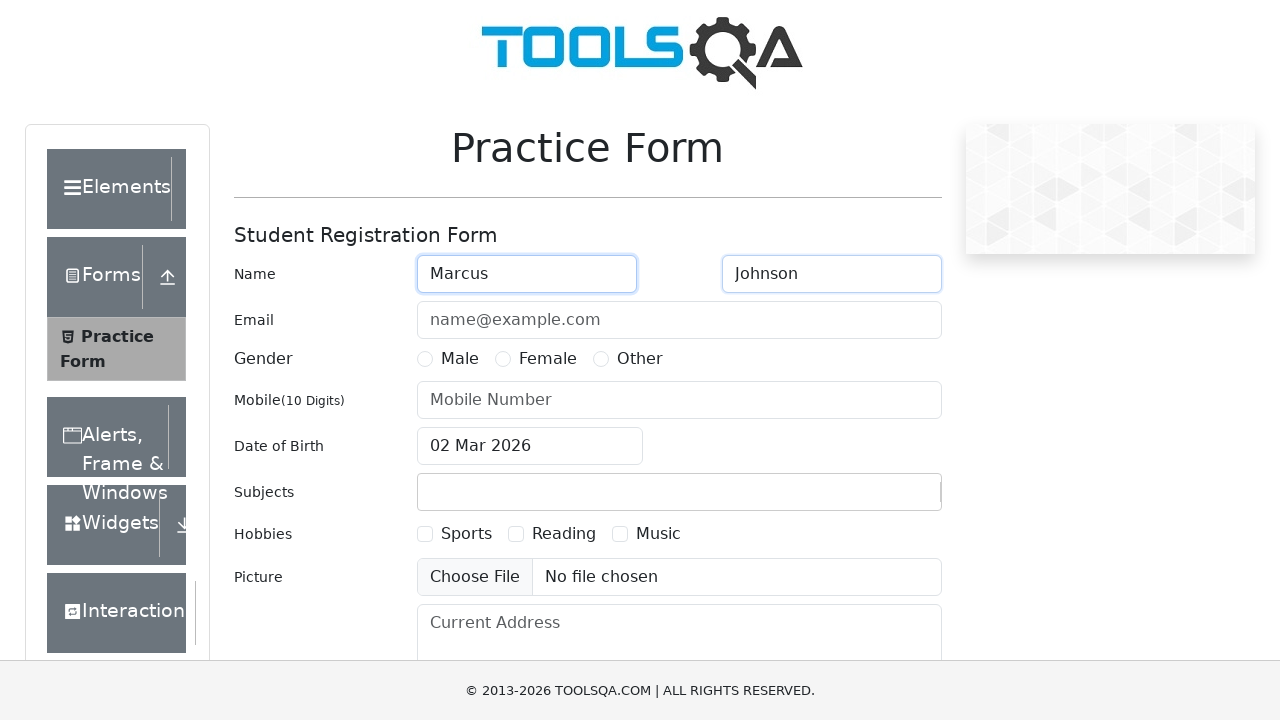

Filled email field with 'marcus.johnson@example.com' on #userEmail
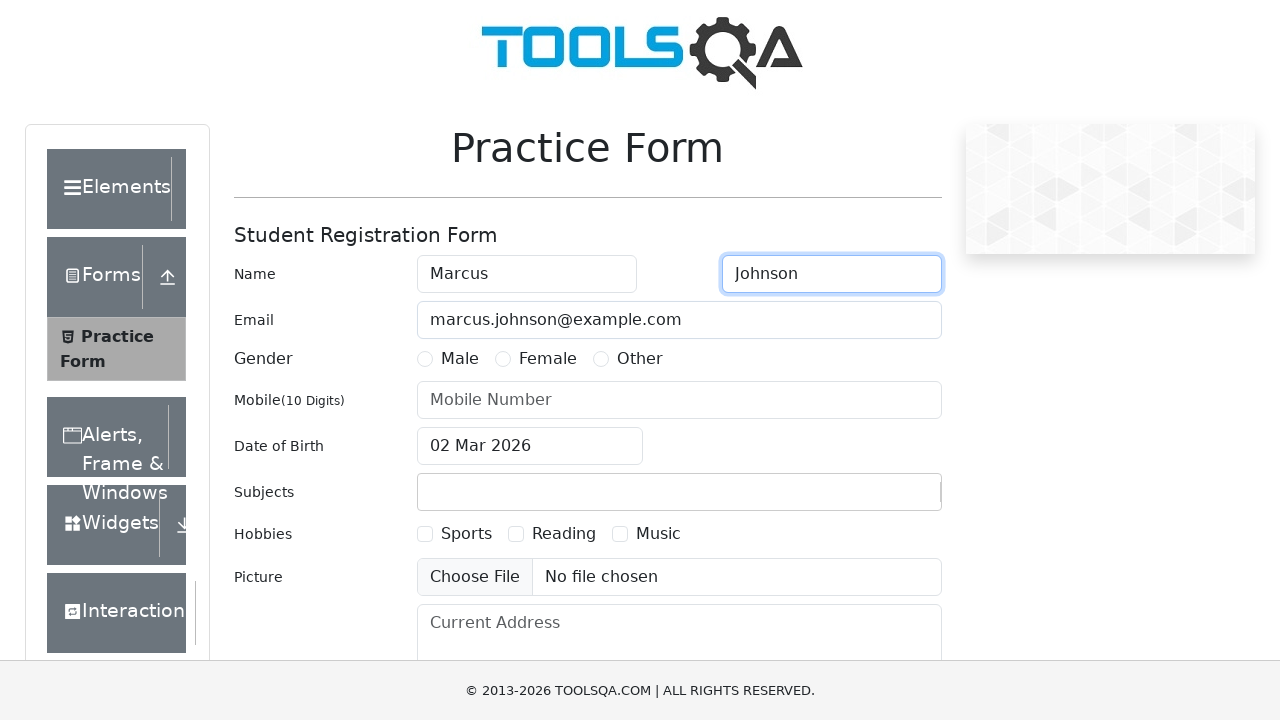

Selected 'Male' gender option at (460, 359) on xpath=//label[text()='Male']
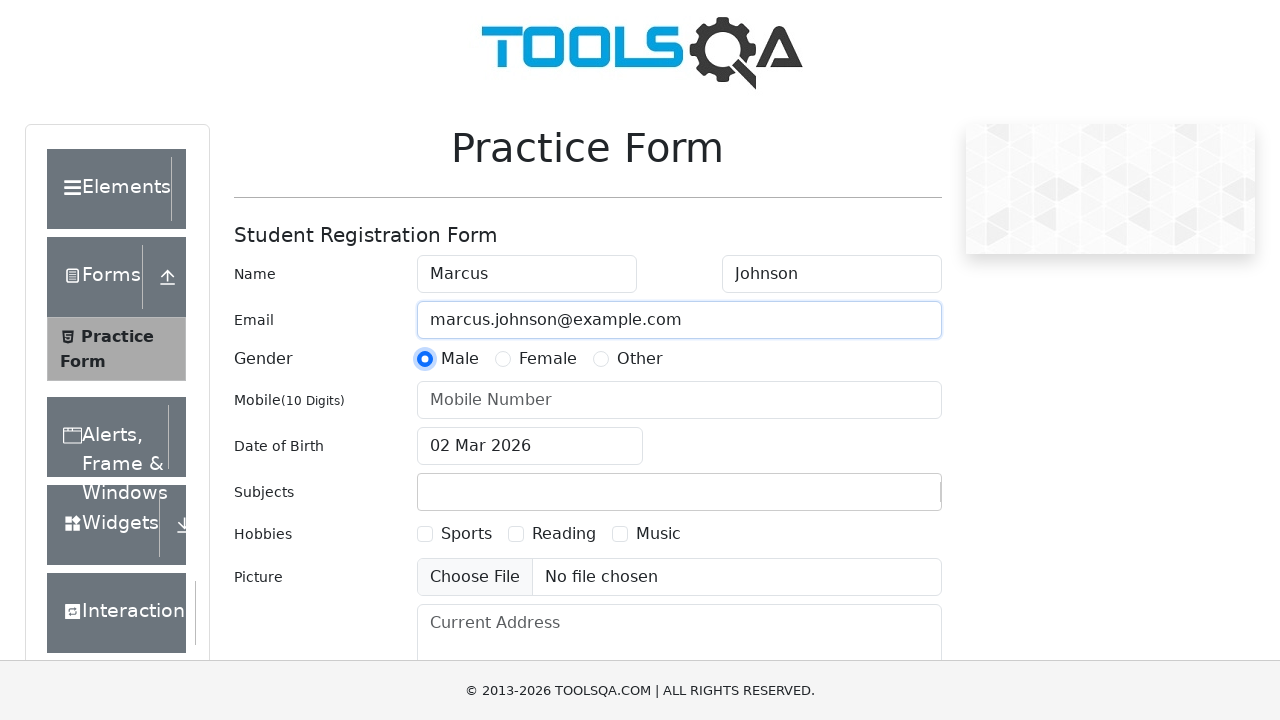

Filled phone number field with '9876543210' on #userNumber
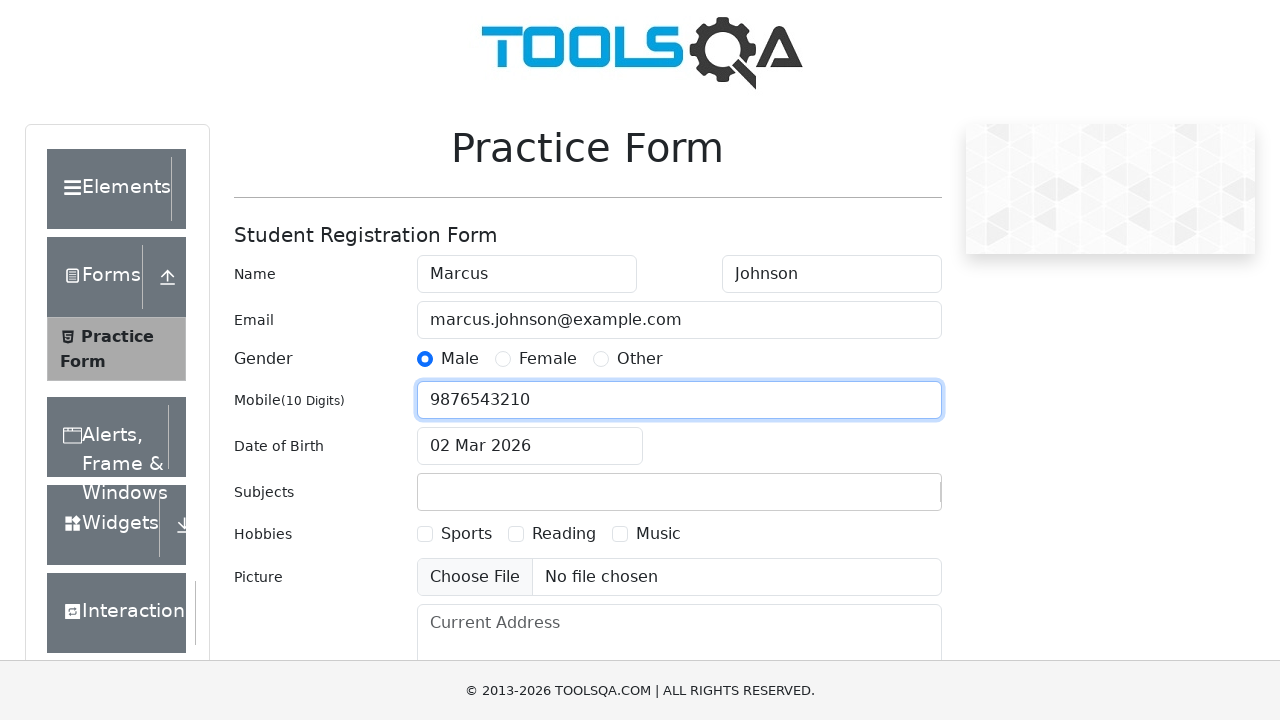

Clicked date of birth input field at (530, 446) on #dateOfBirthInput
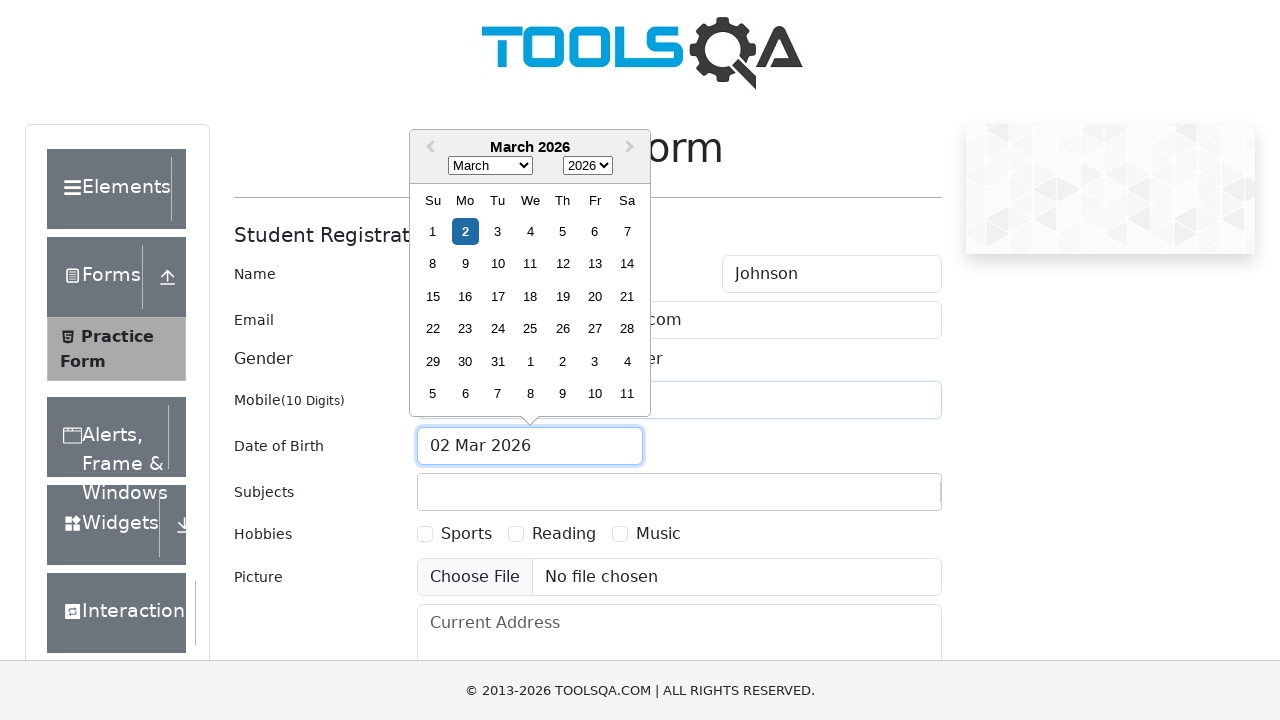

Selected year '2004' from date picker on .react-datepicker__year-select
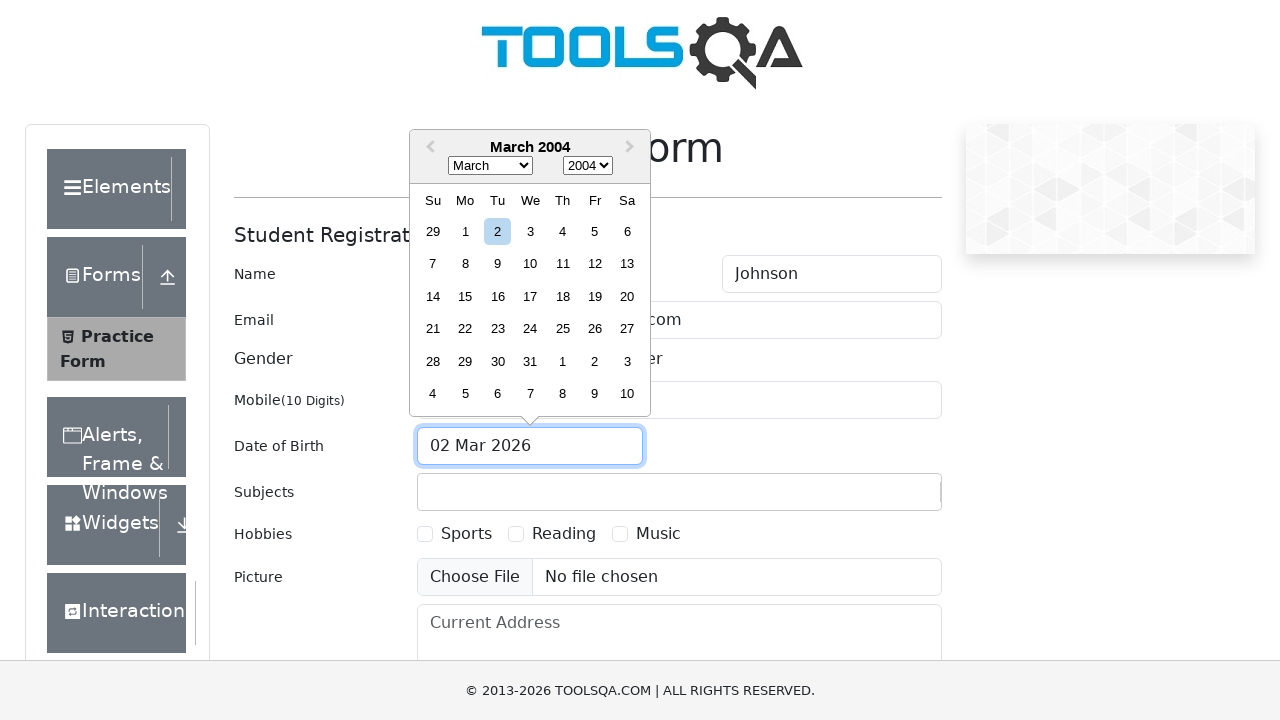

Selected month 'January' from date picker on .react-datepicker__month-select
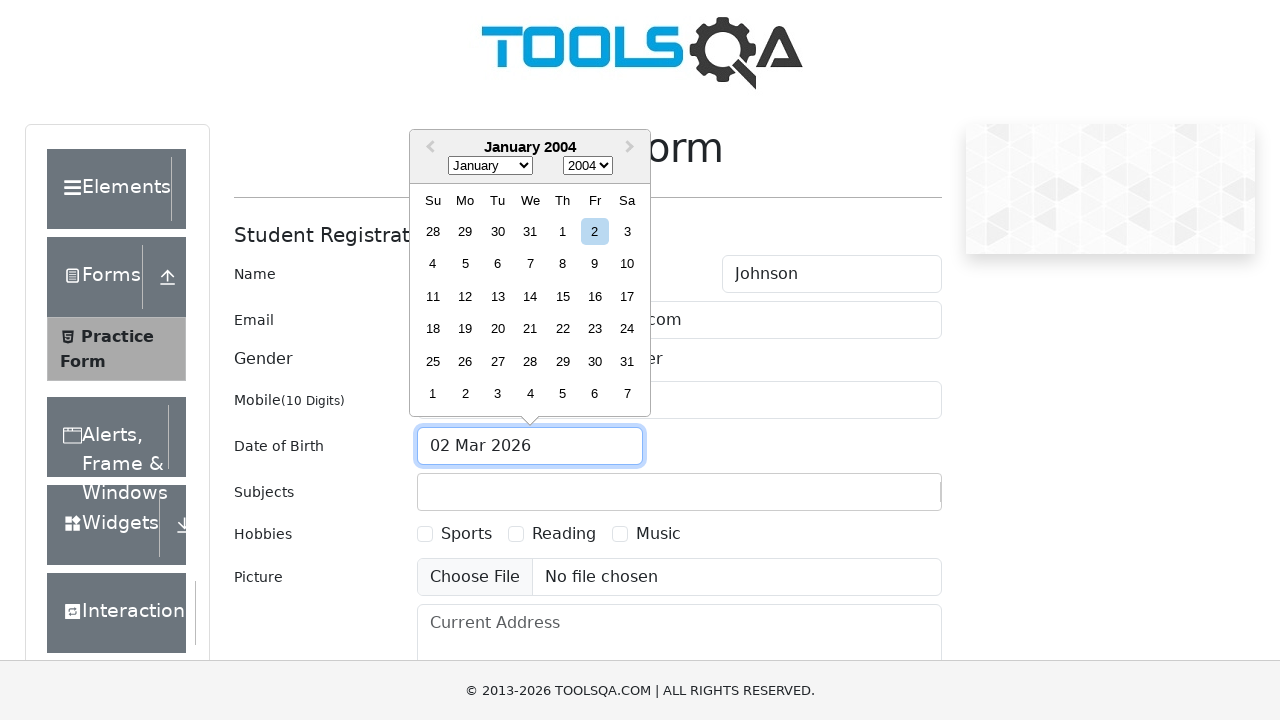

Selected day 1 from date picker at (562, 231) on xpath=//div[contains(@class, 'react-datepicker__day--001') and not(contains(@cla
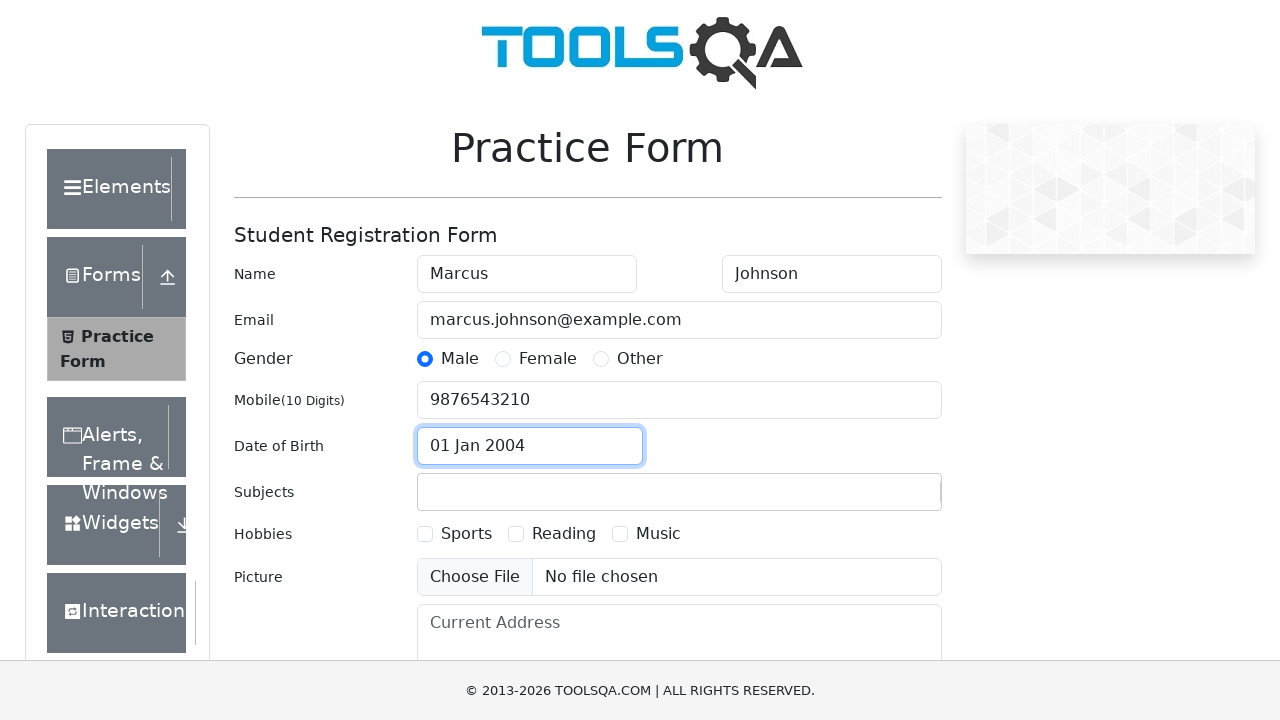

Filled subjects input with 'Maths' on #subjectsInput
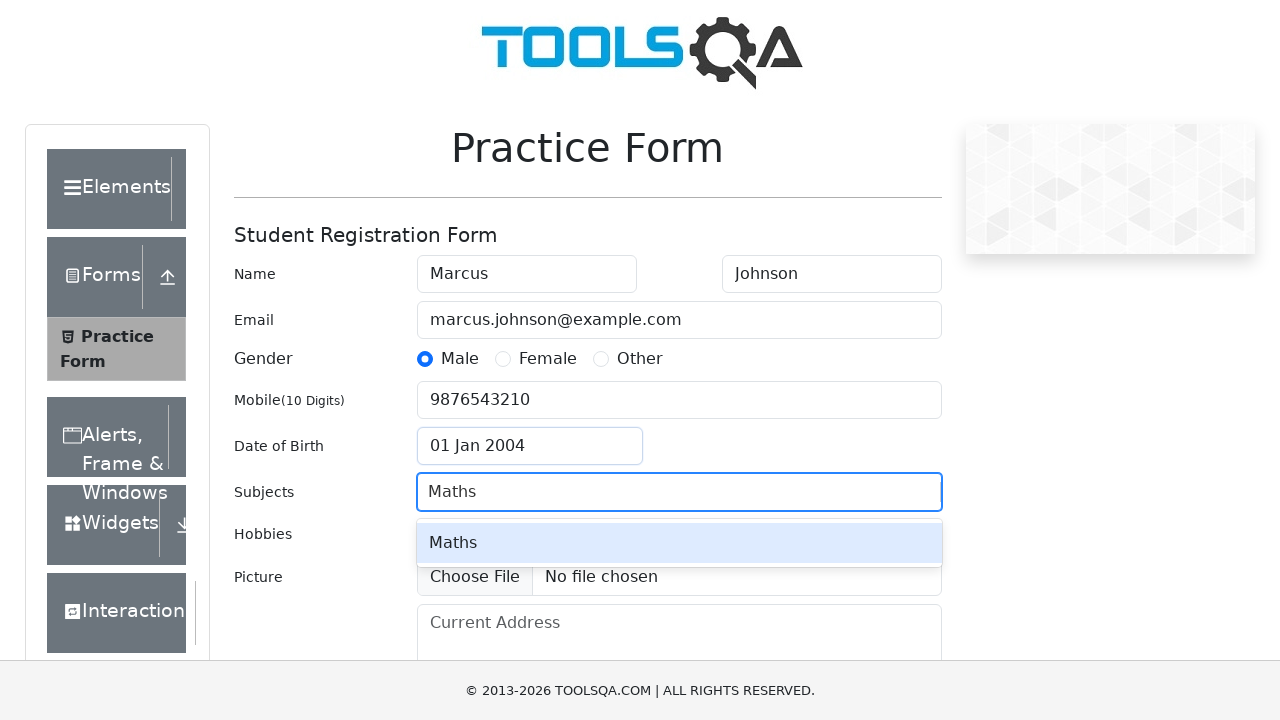

Pressed Enter to add 'Maths' subject on #subjectsInput
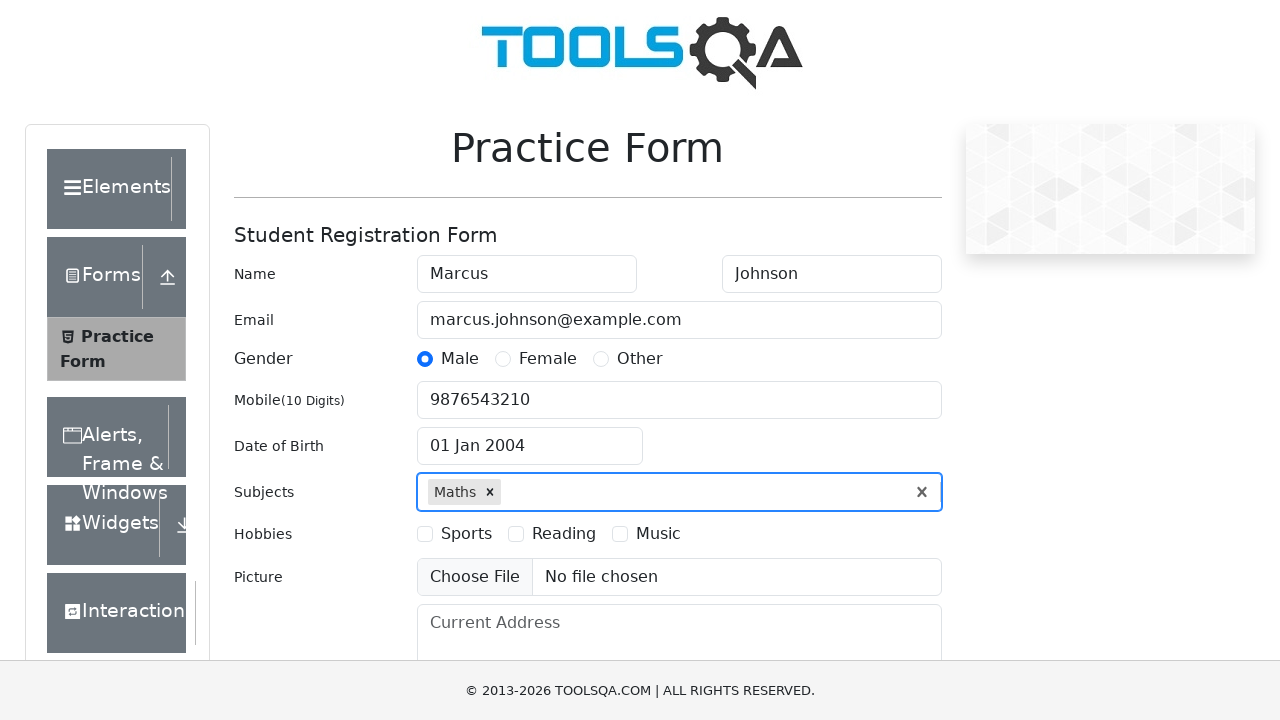

Selected 'Sports' hobby at (466, 534) on xpath=//label[text()='Sports']
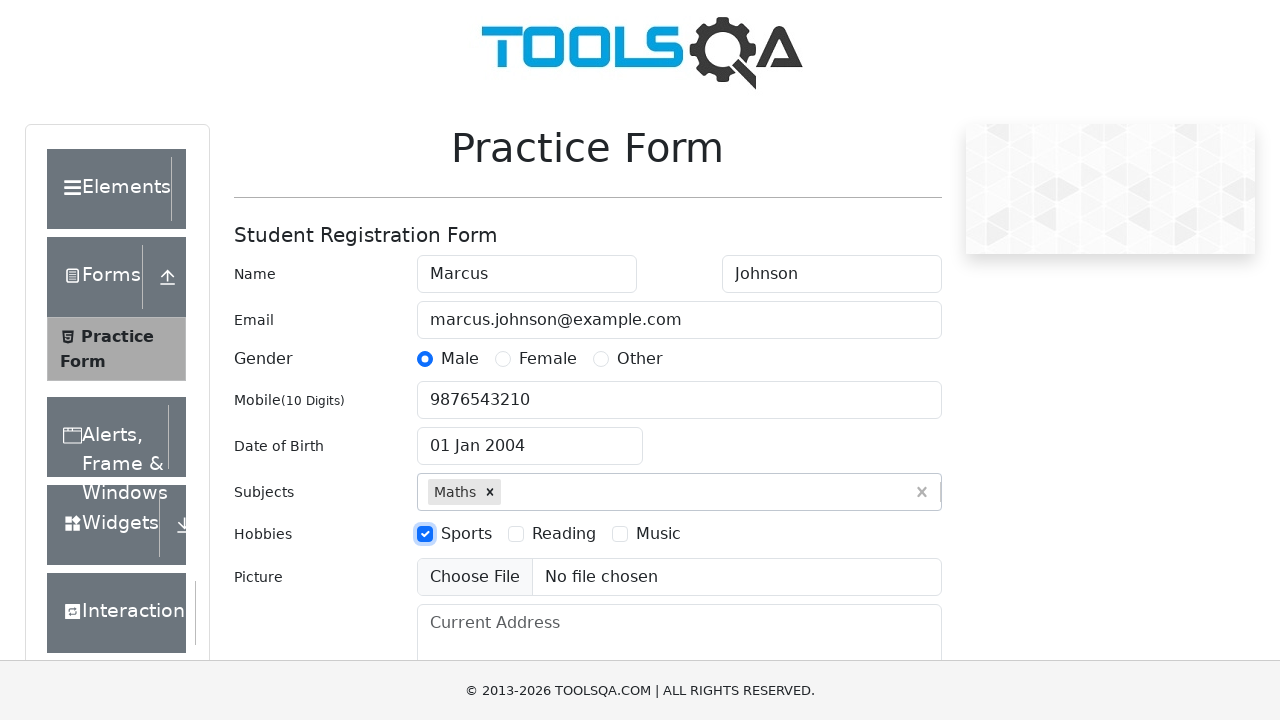

Selected 'Reading' hobby at (564, 534) on xpath=//label[text()='Reading']
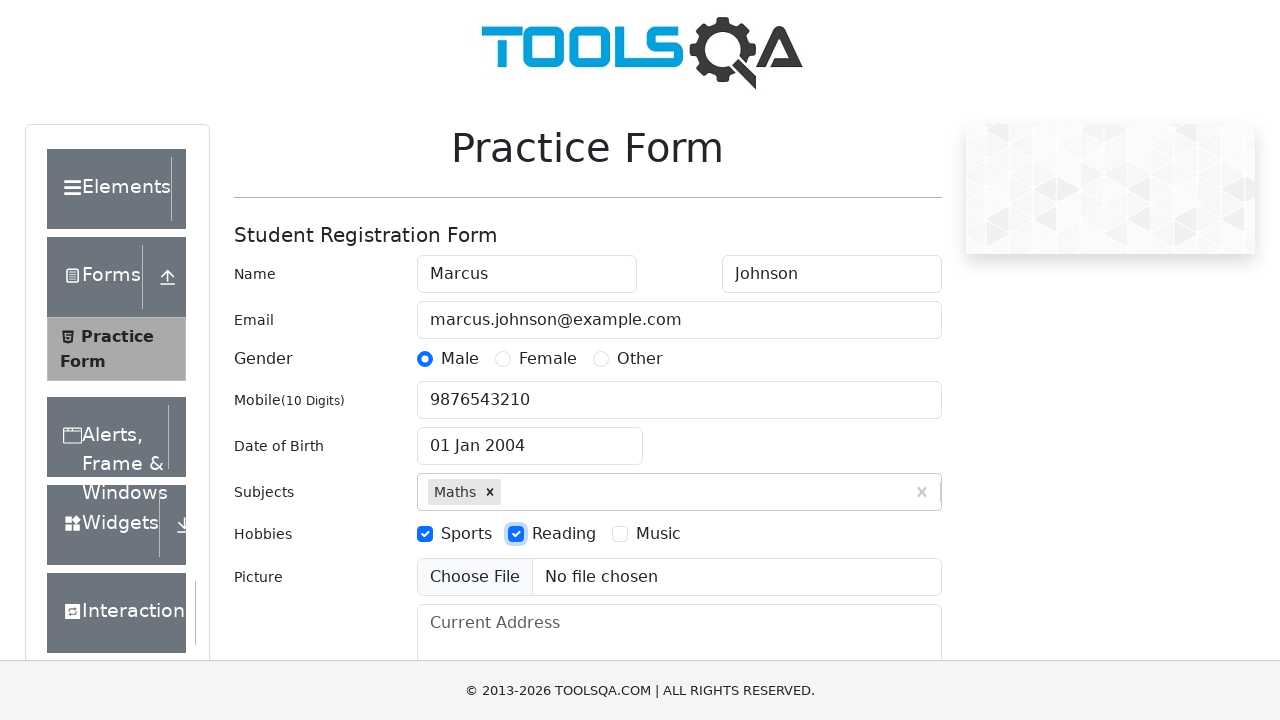

Filled current address with '123 Demo Street, Adipur' on #currentAddress
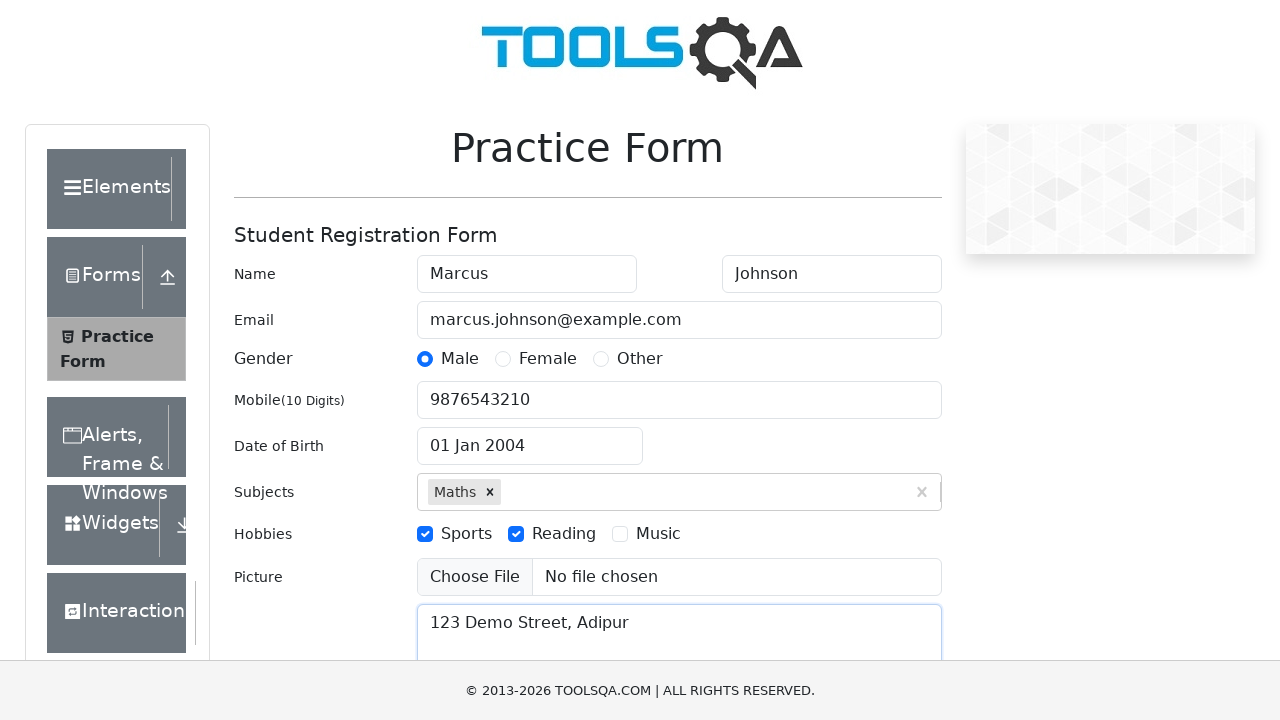

Scrolled down 500 pixels to view state/city dropdowns
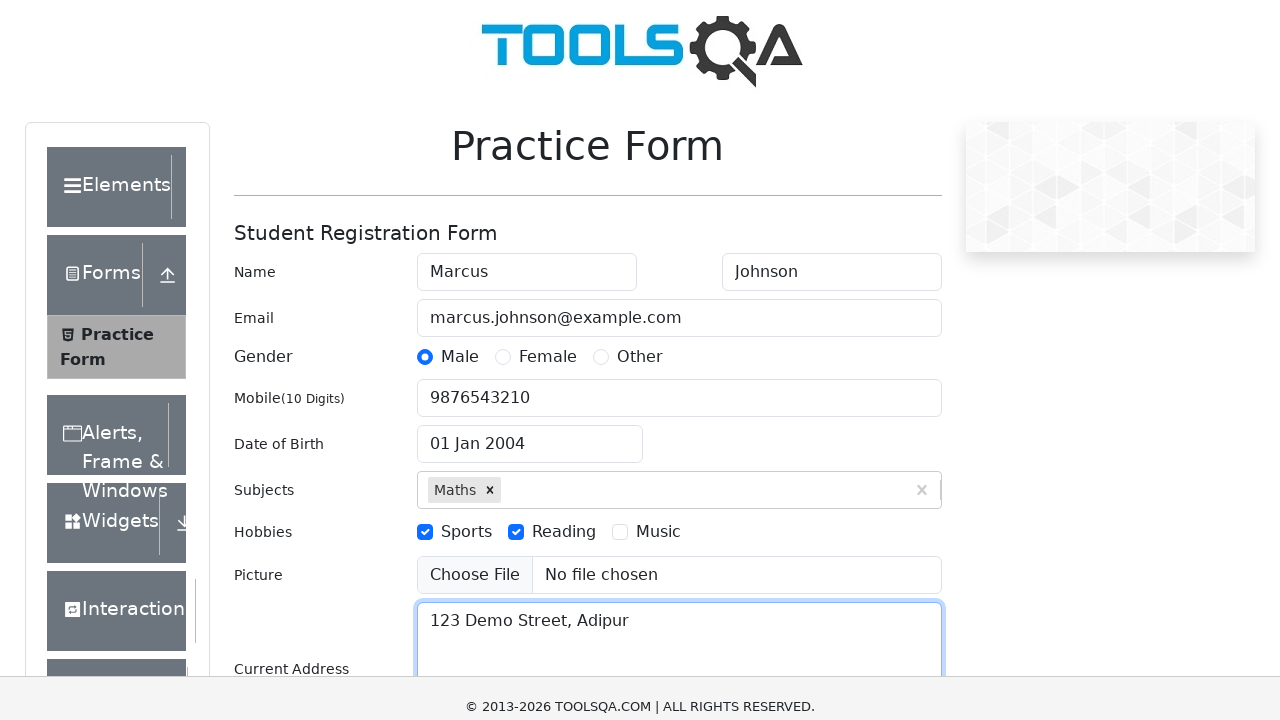

Filled state input with 'NCR' on #react-select-3-input
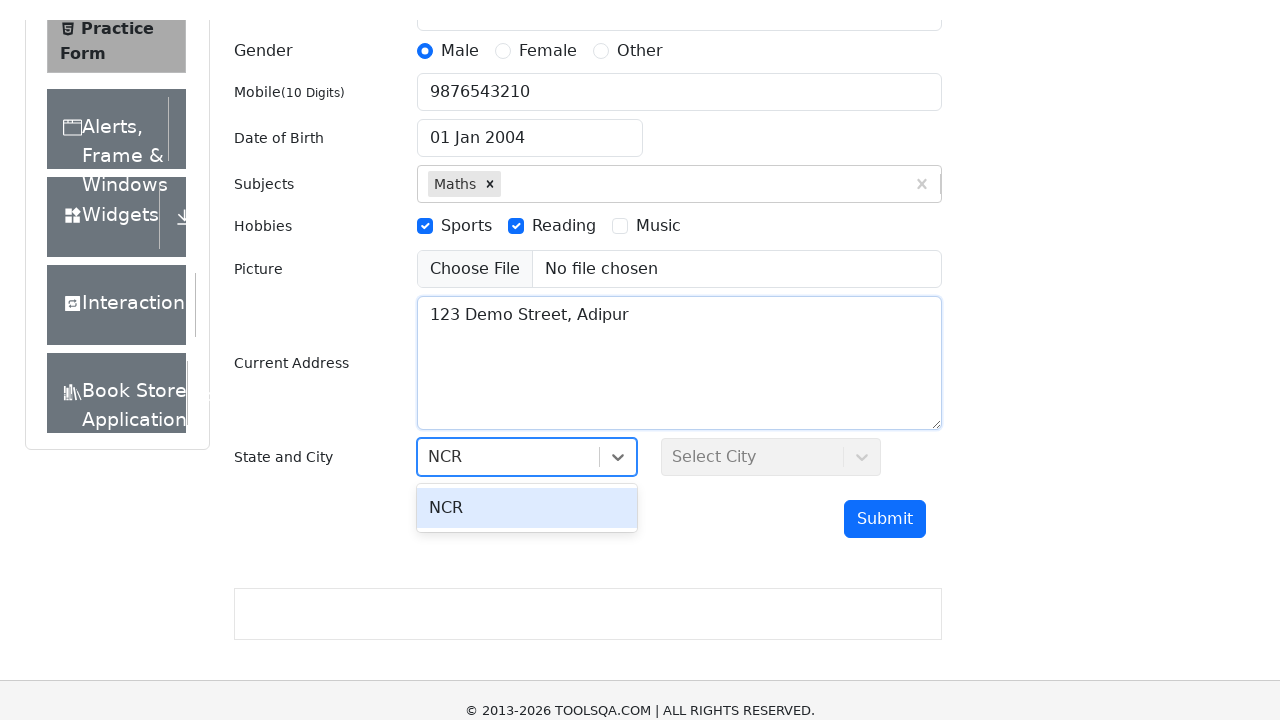

Pressed Enter to select 'NCR' state on #react-select-3-input
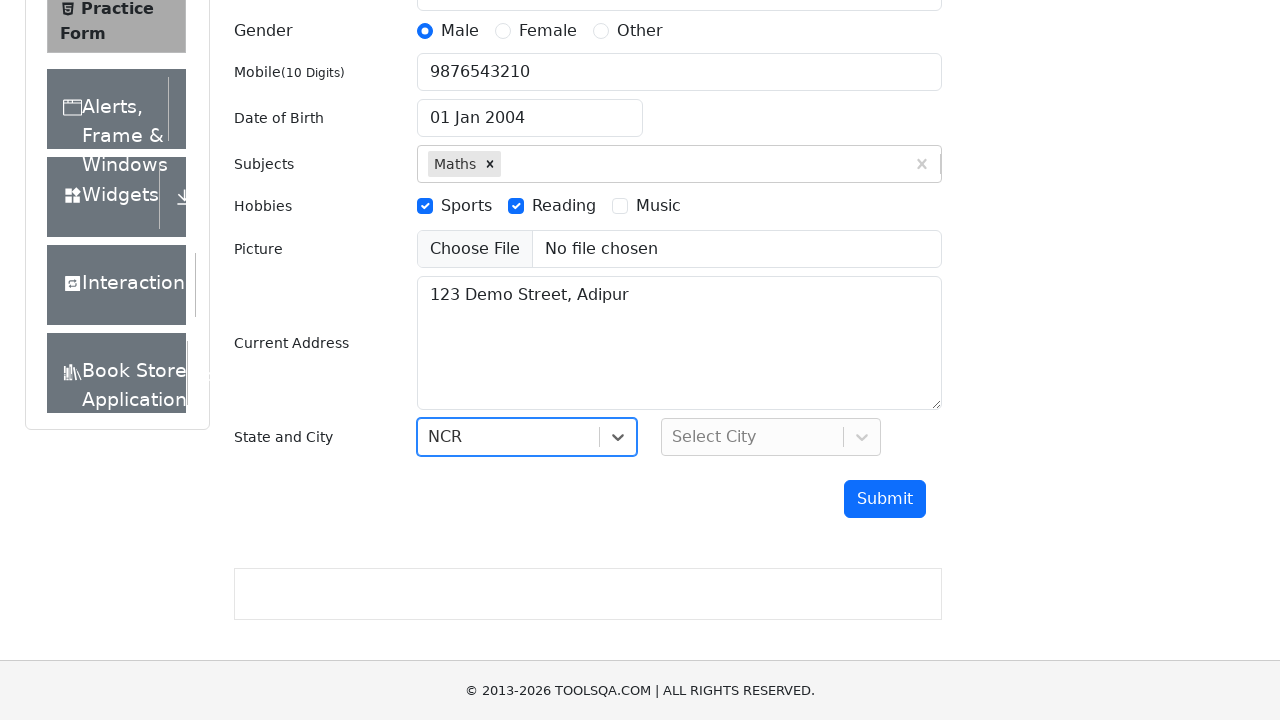

Filled city input with 'Delhi' on #react-select-4-input
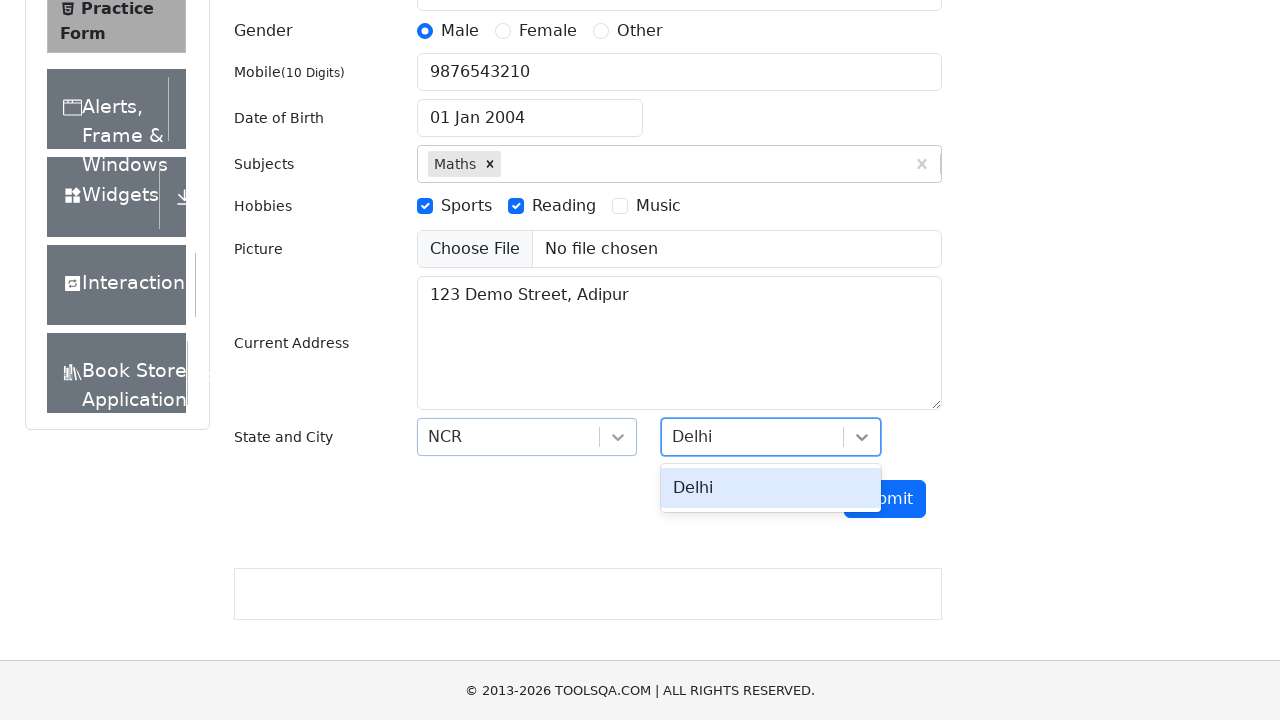

Pressed Enter to select 'Delhi' city on #react-select-4-input
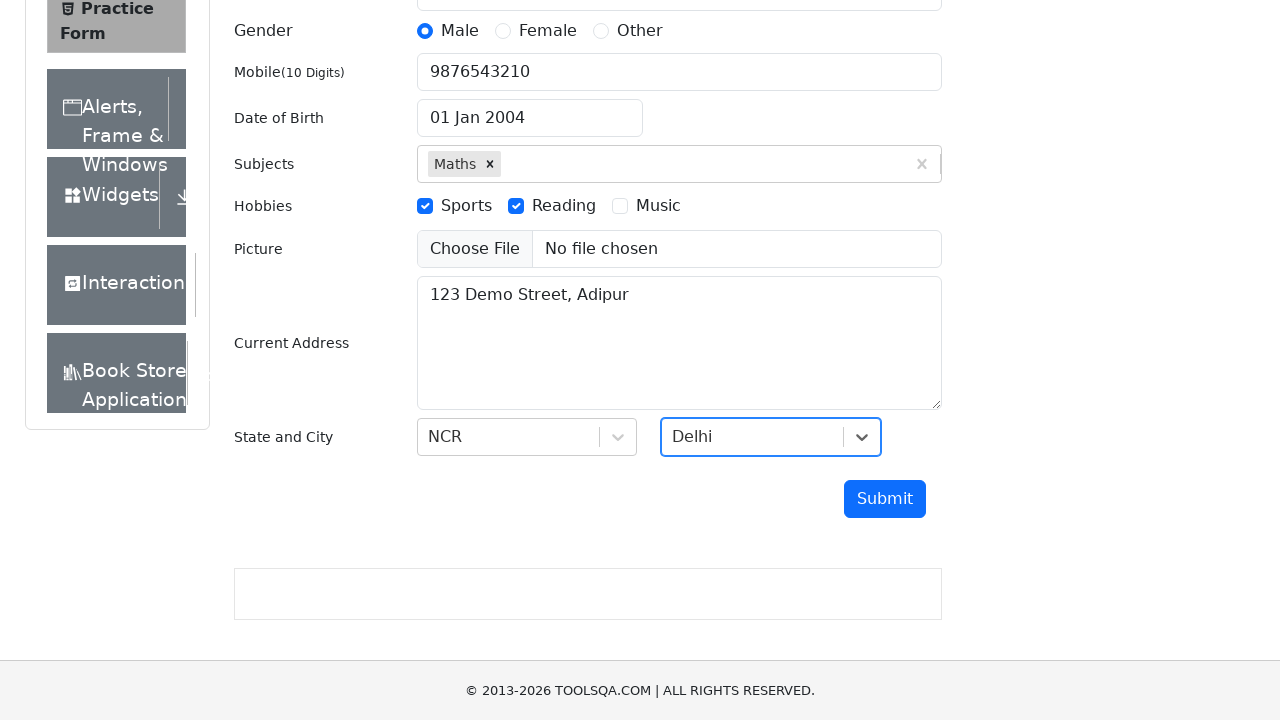

Clicked submit button to submit the form at (885, 499) on #submit
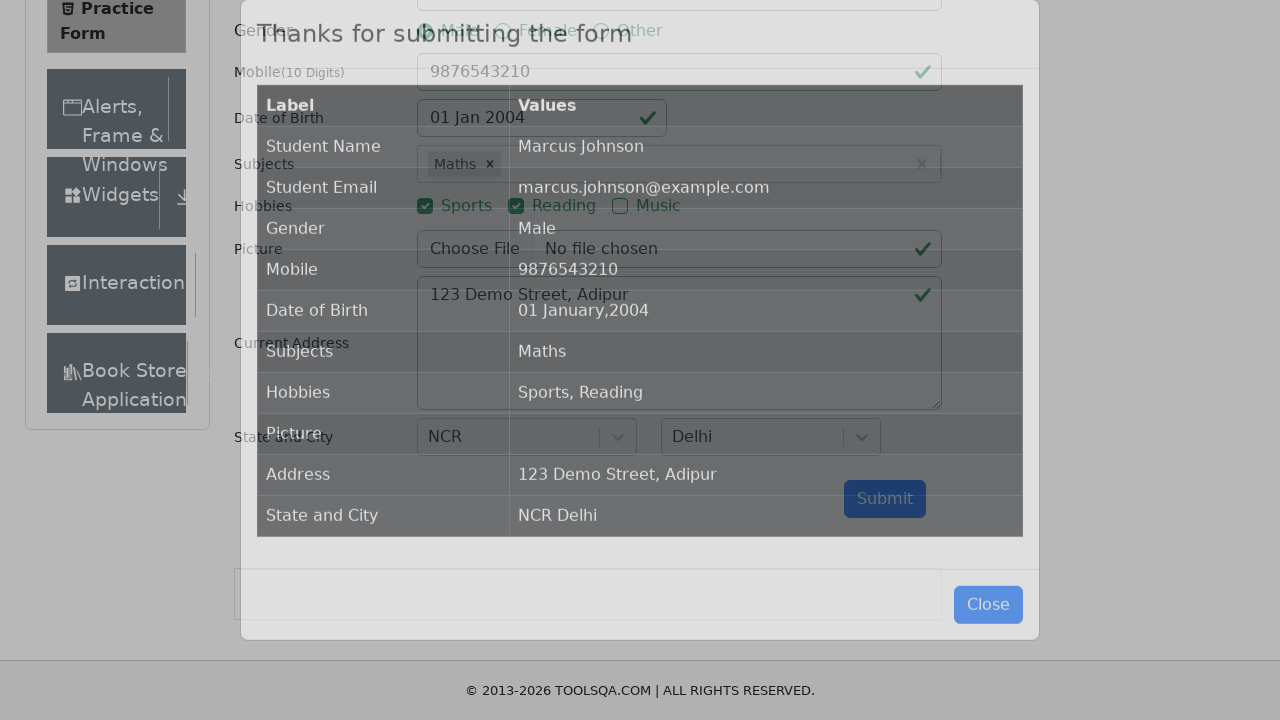

Form submission confirmation modal appeared
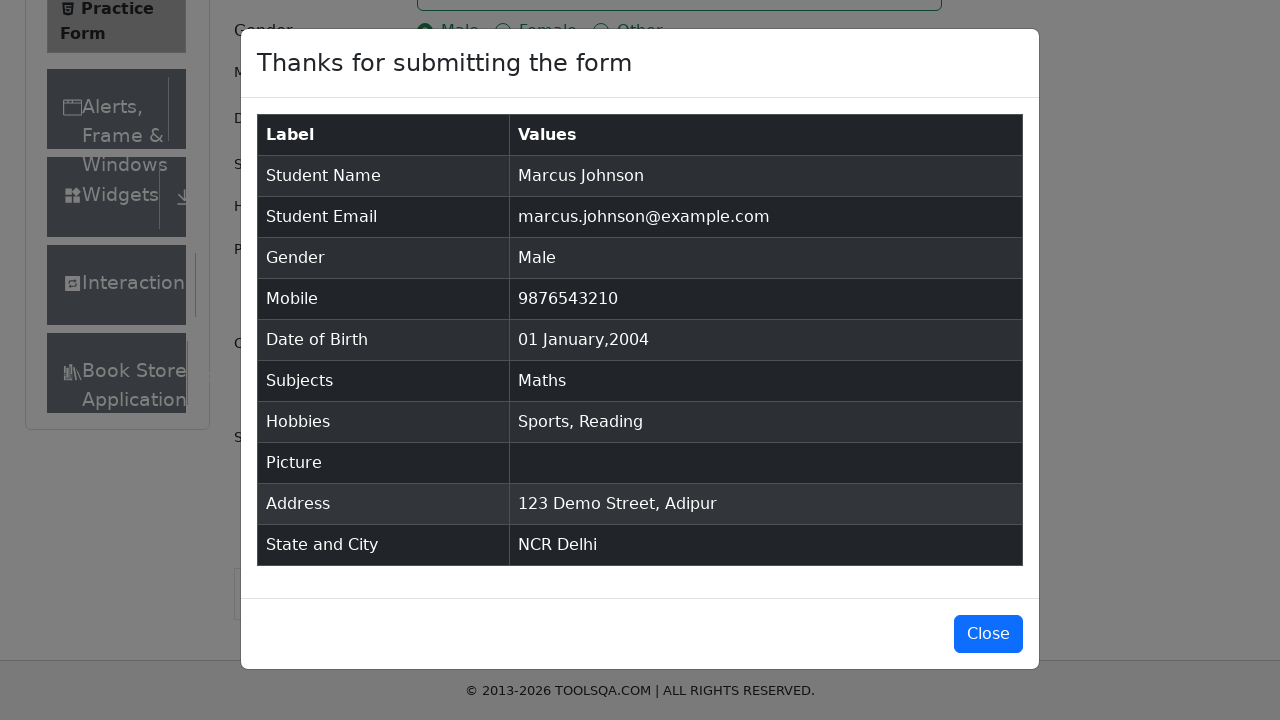

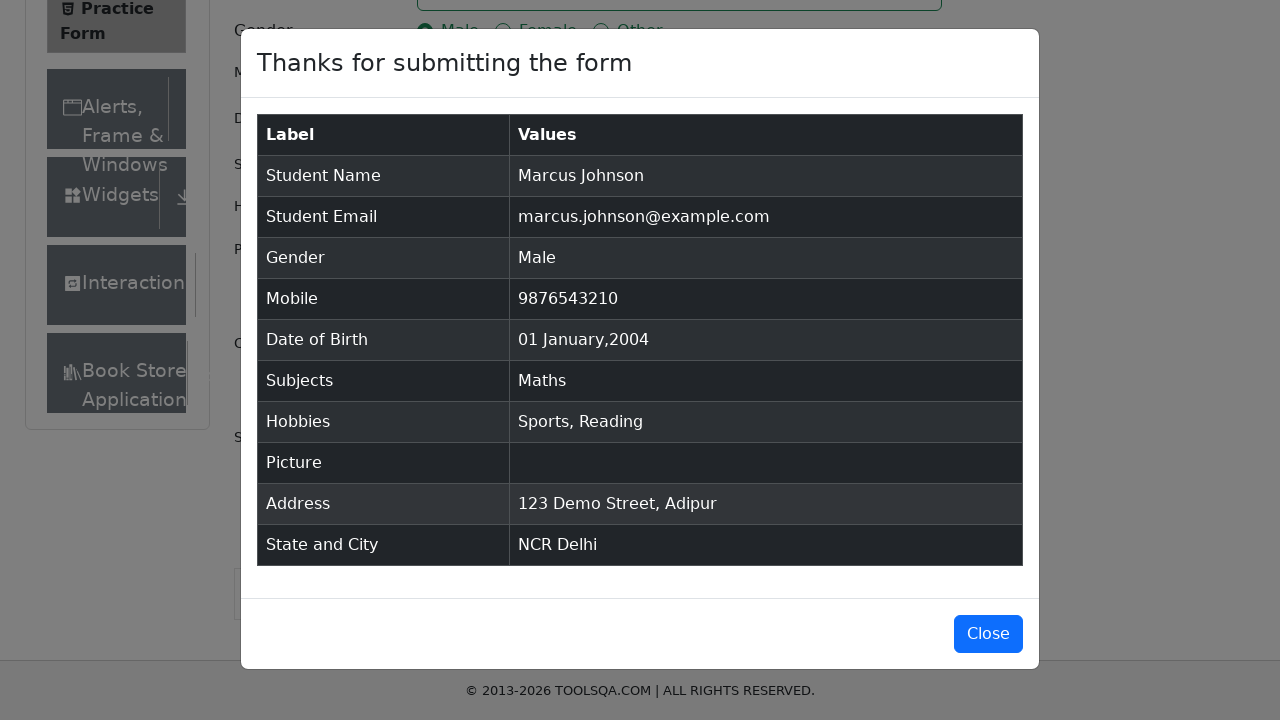